Tests the Contact functionality by clicking Contact in navigation, filling out the contact form with email, name and message, submitting it, and verifying the confirmation alert appears.

Starting URL: https://www.demoblaze.com

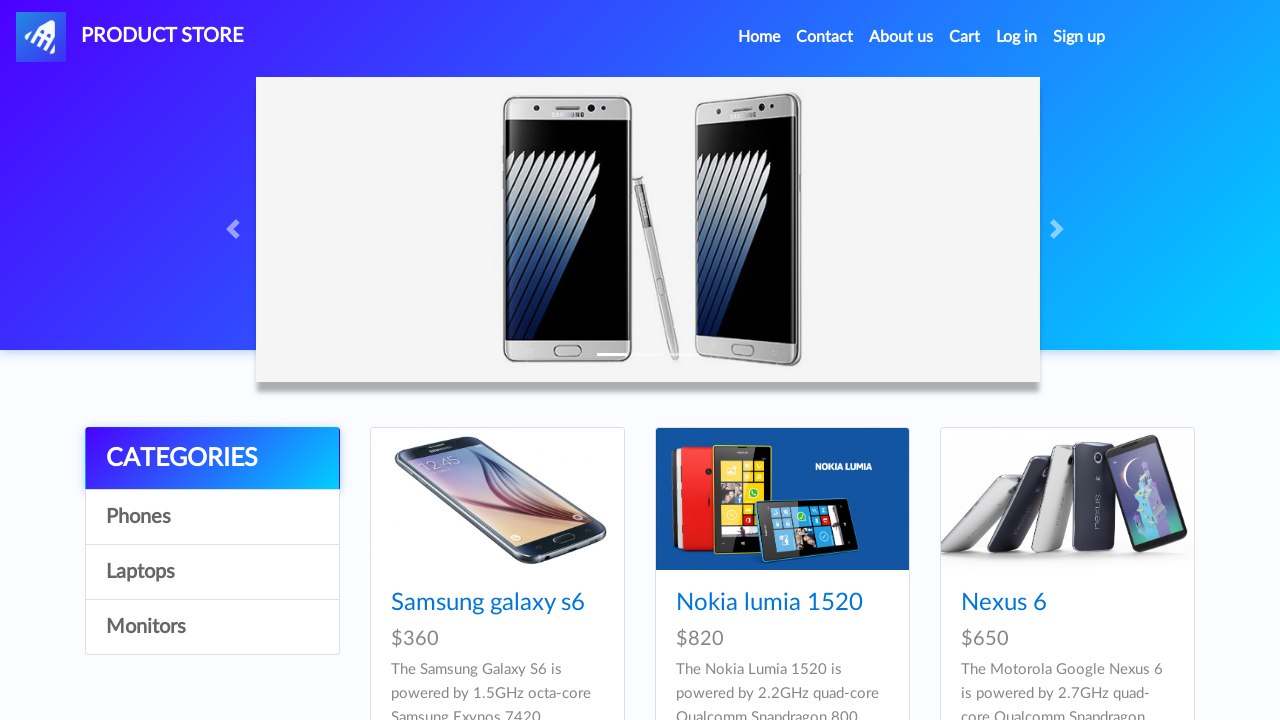

Clicked Contact in navigation bar at (825, 37) on li.nav-item:nth-child(2) > a:nth-child(1)
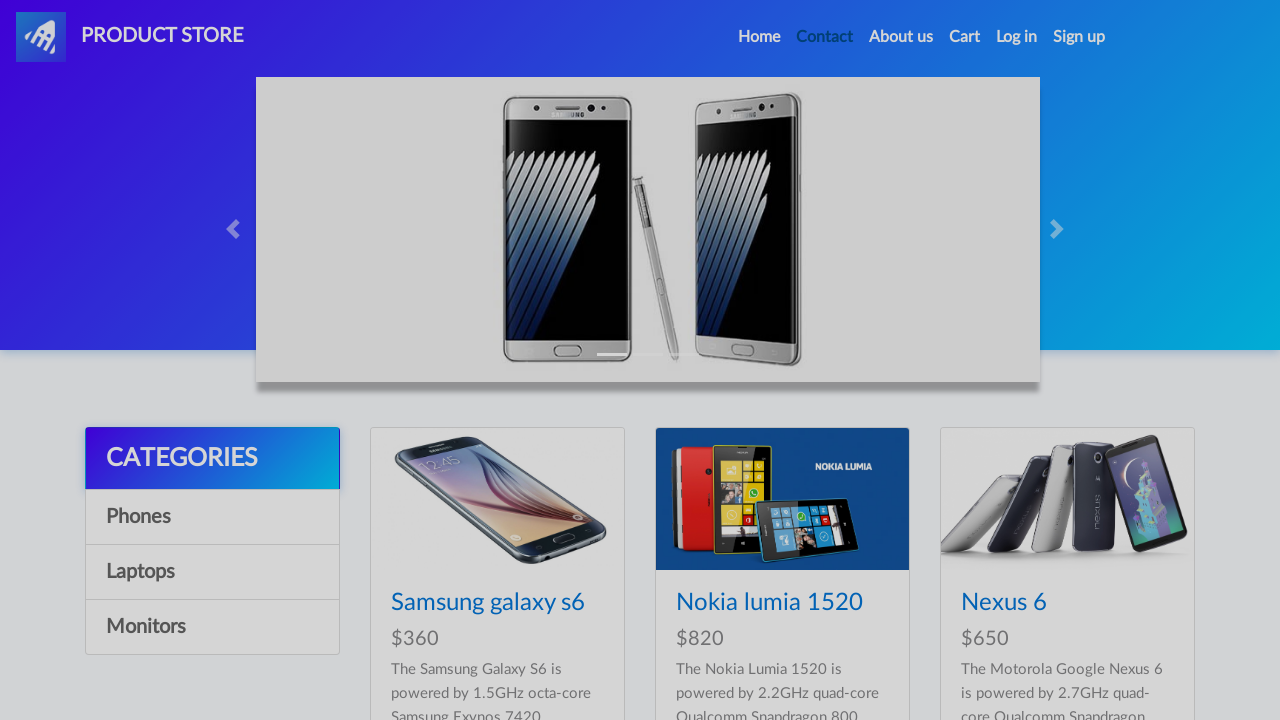

Waited for Contact modal to appear
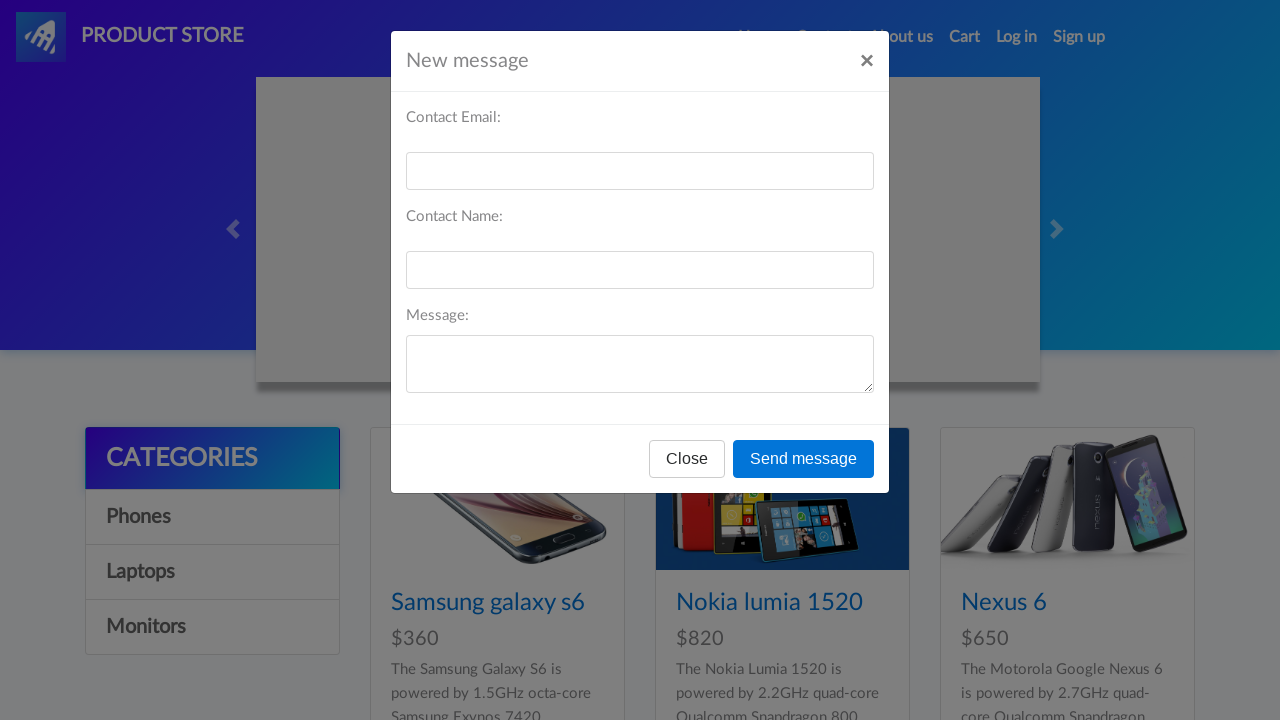

Retrieved Contact modal title text
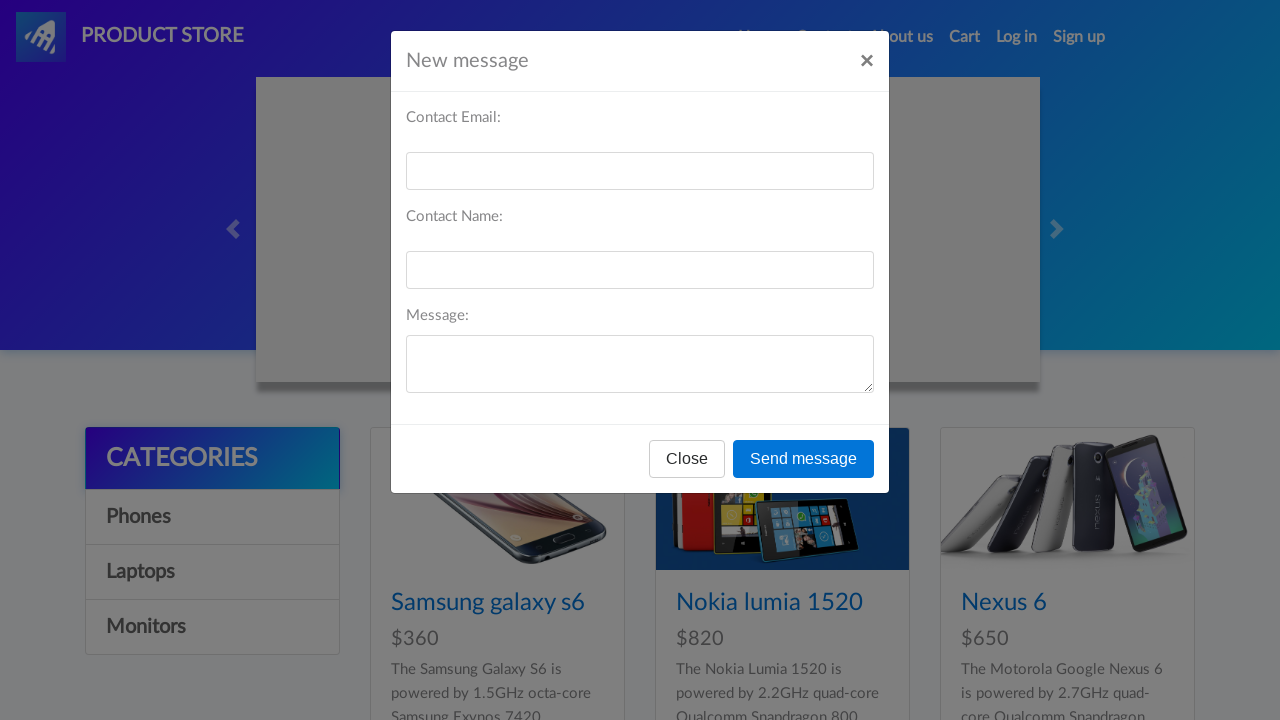

Verified Contact modal title is 'New message'
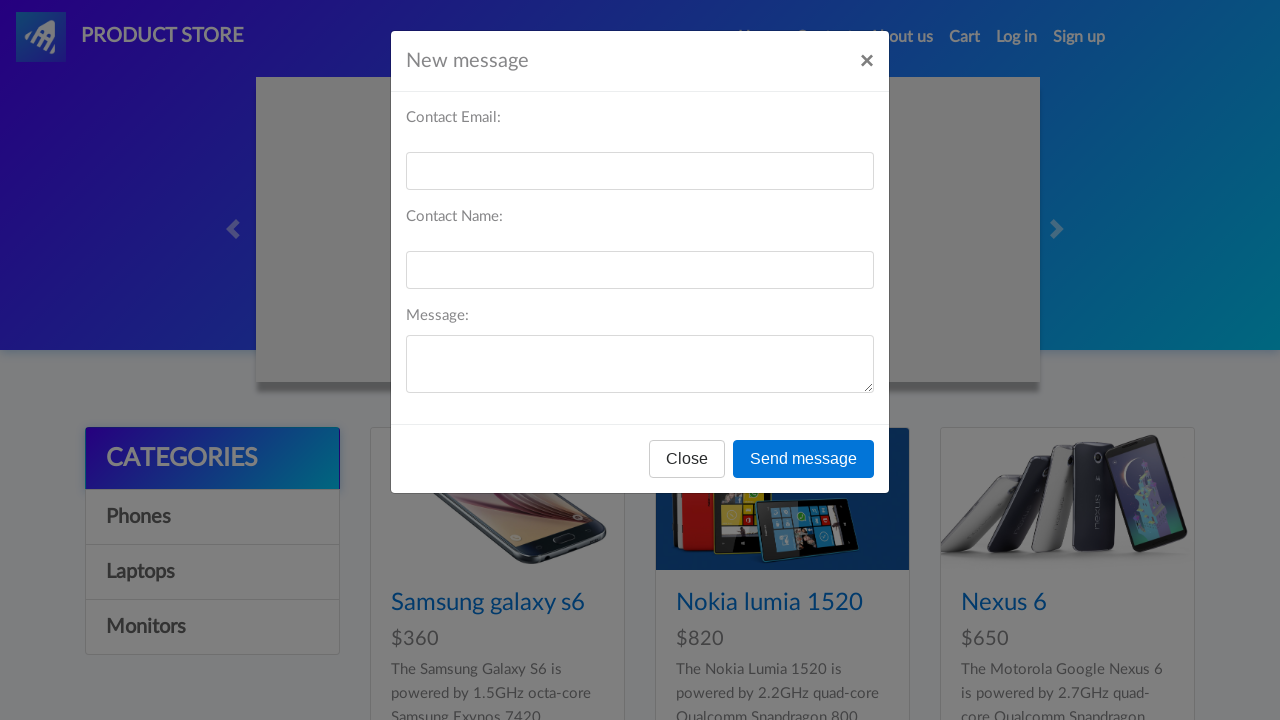

Filled email field with 'john.doe@example.com' on #recipient-email
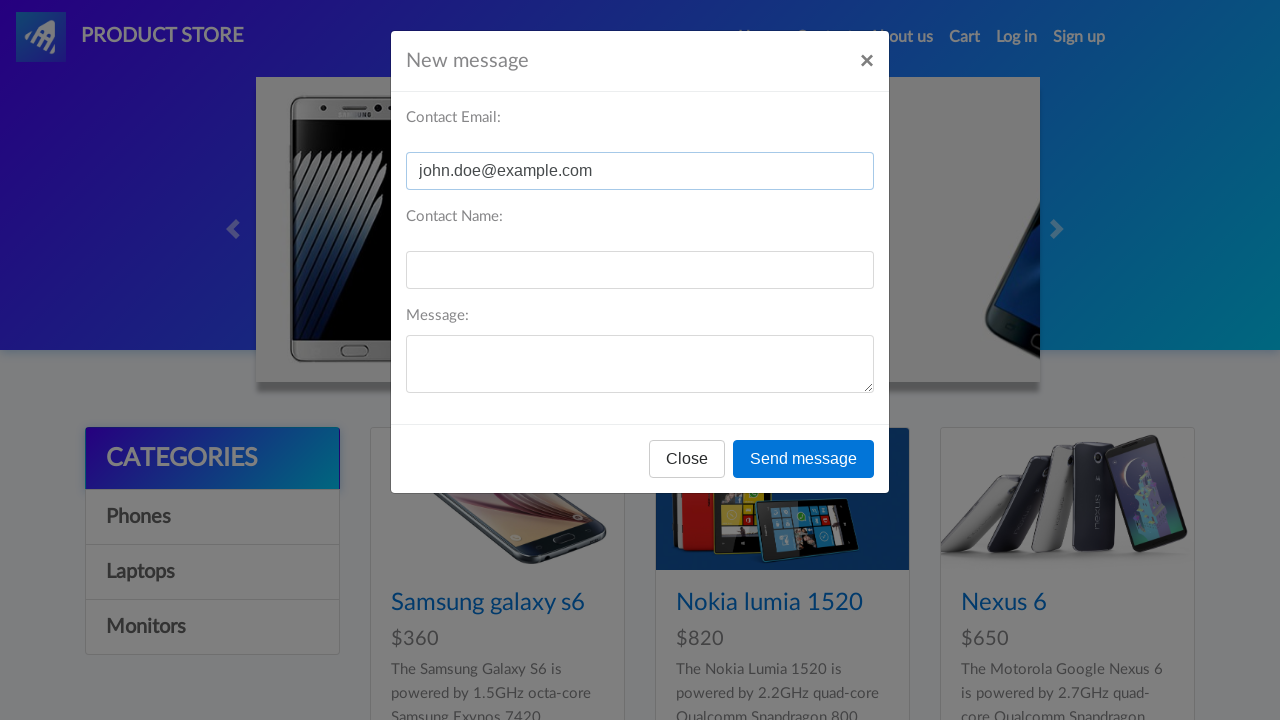

Filled name field with 'John Doe' on #recipient-name
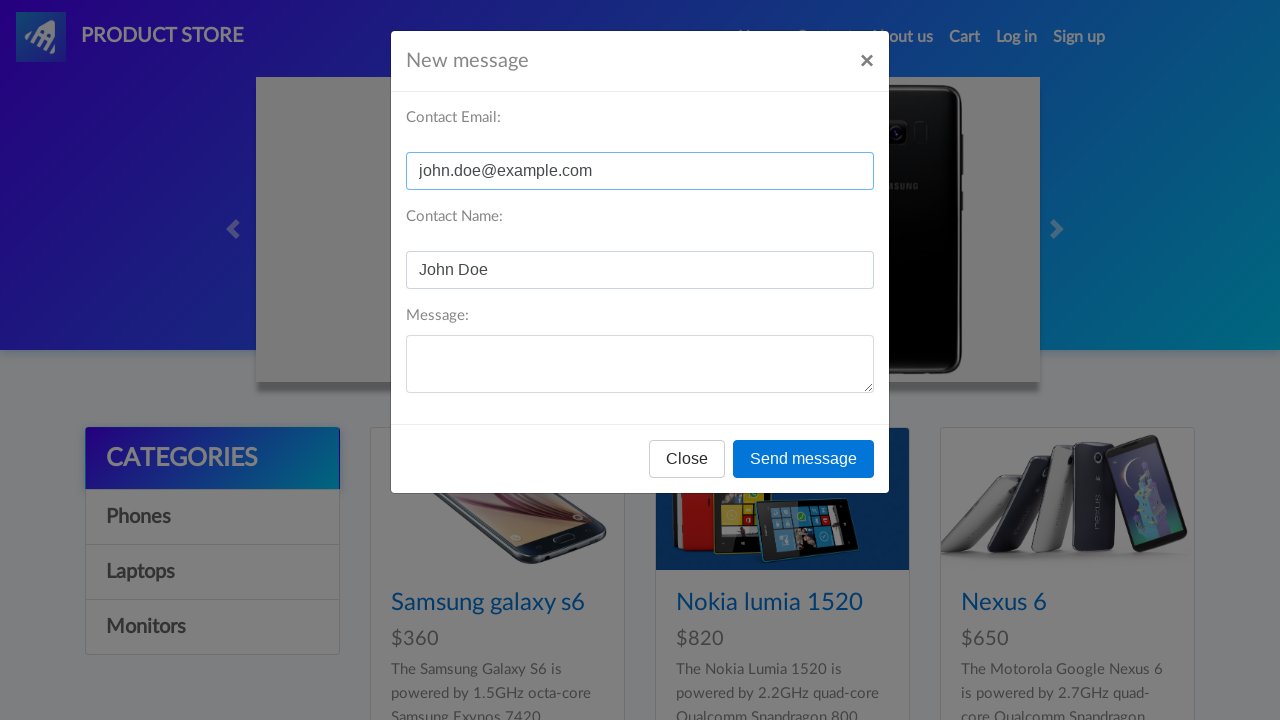

Filled message field with test message on #message-text
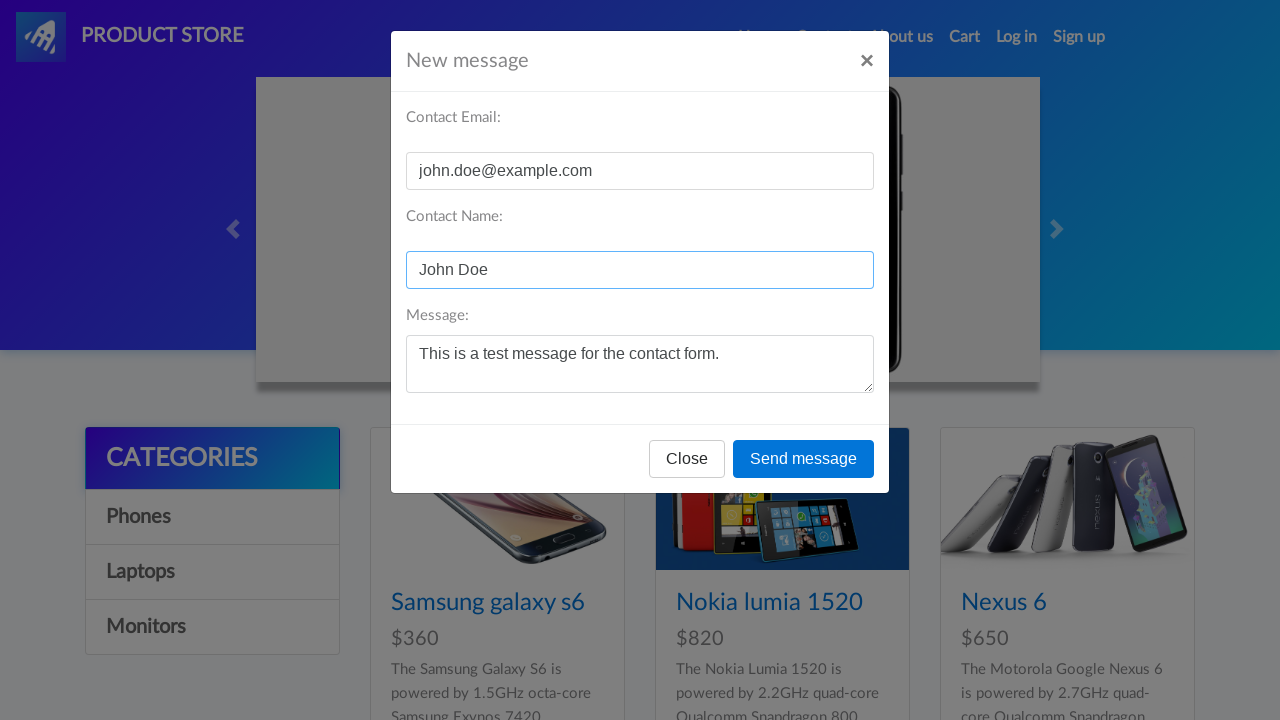

Clicked Send Message button at (804, 459) on #exampleModal > div:nth-child(1) > div:nth-child(1) > div:nth-child(3) > button:
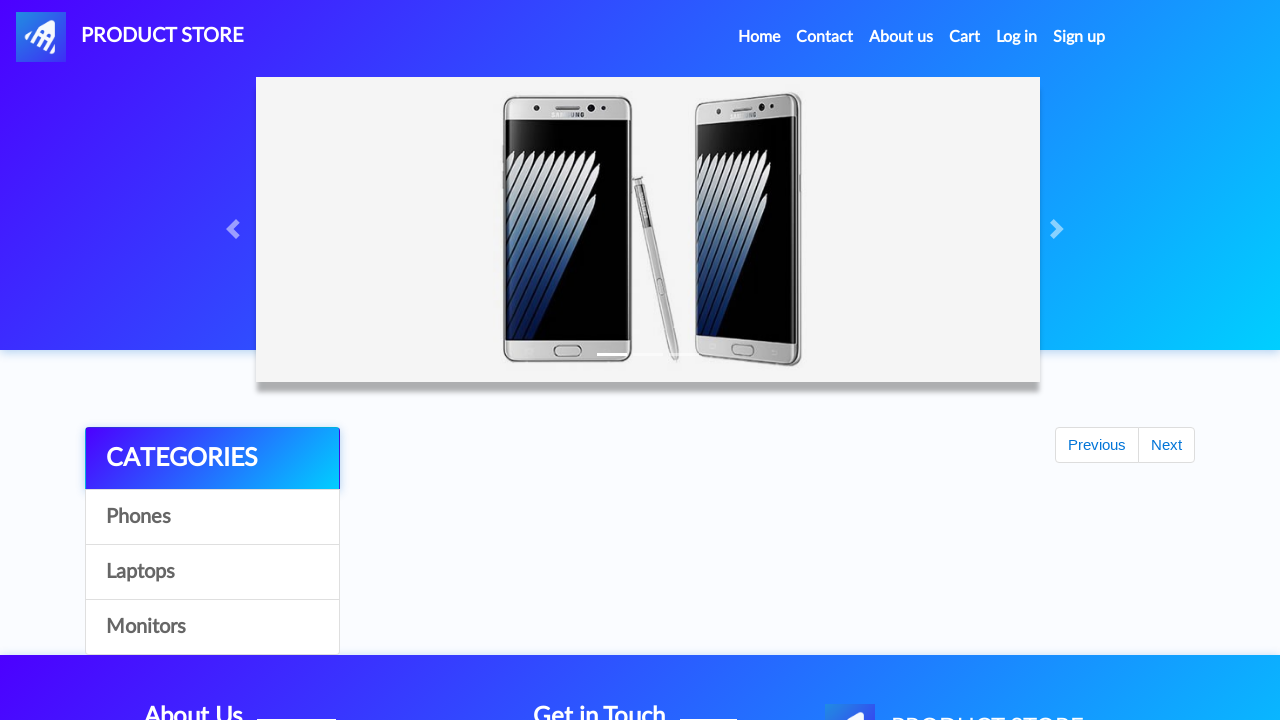

Waited for confirmation alert to appear
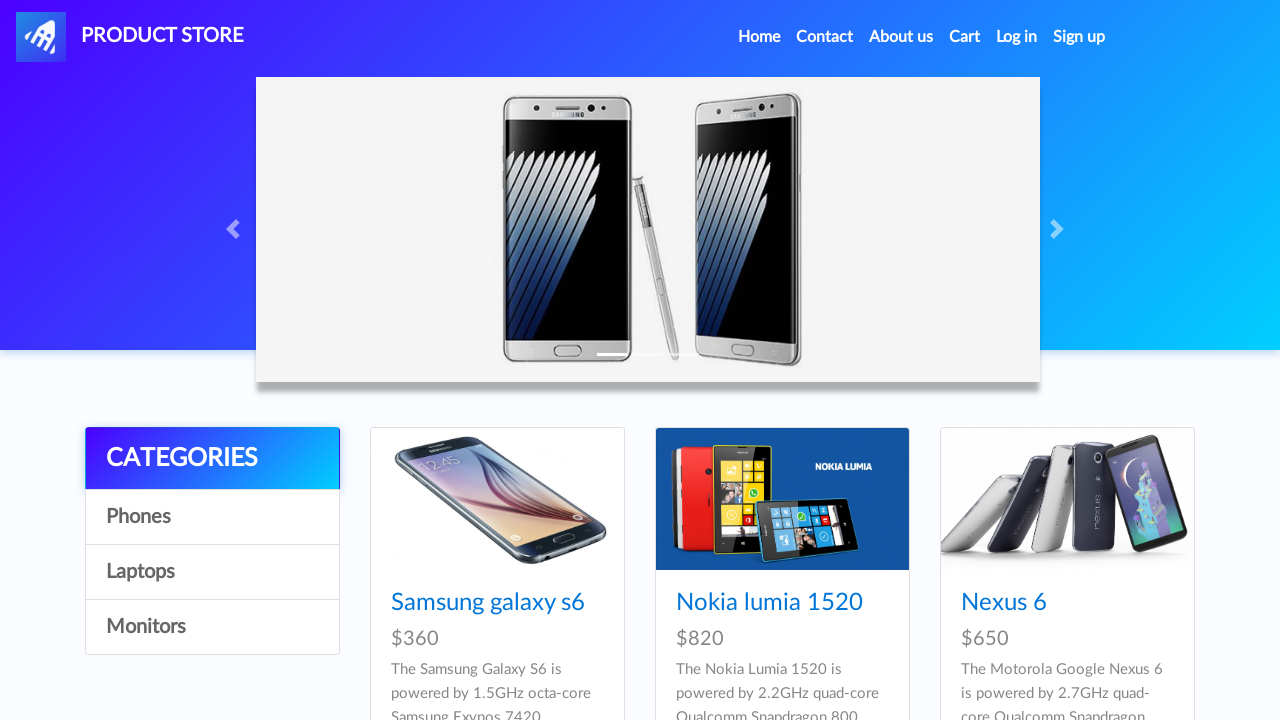

Set up dialog handler to accept confirmation alert
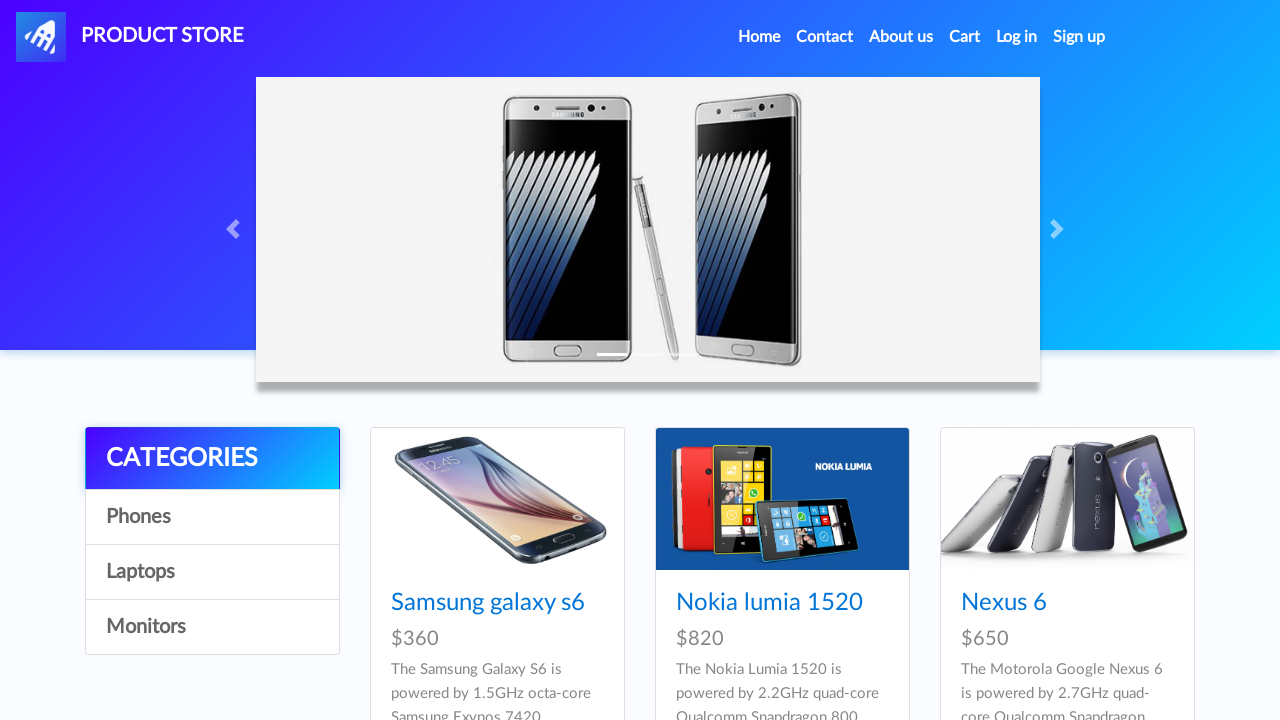

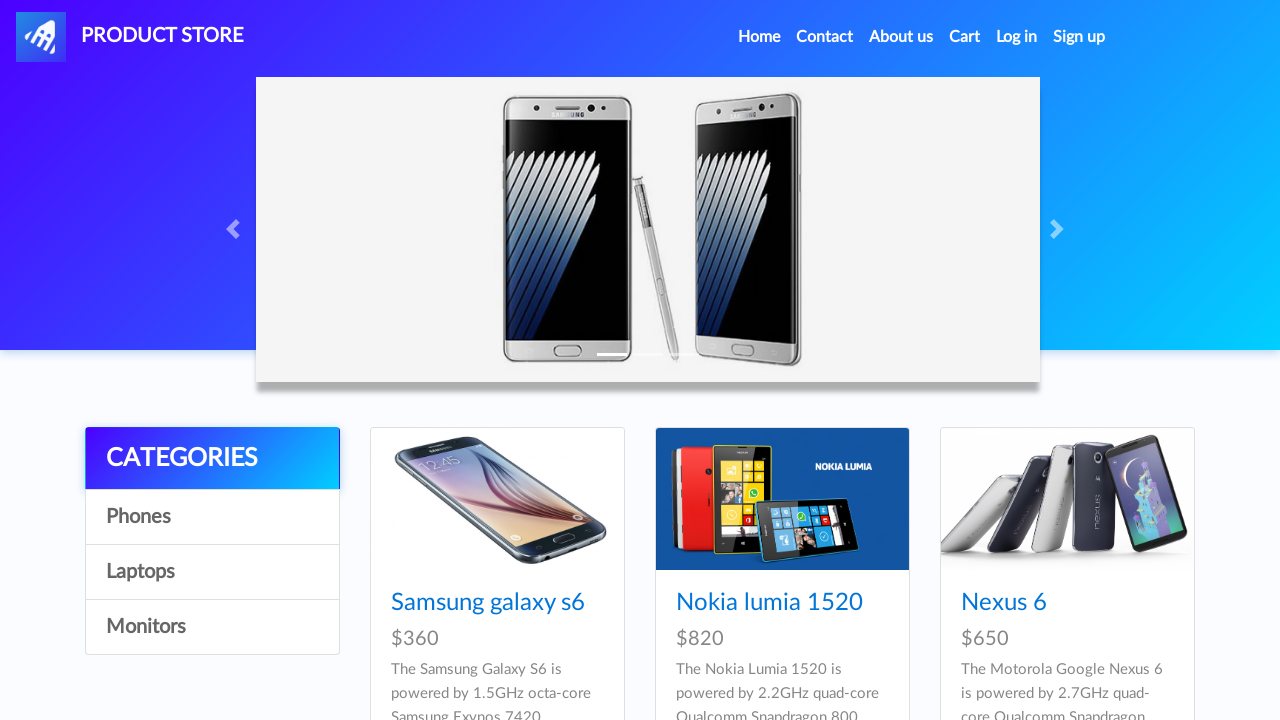